Tests updating product quantity using increment button before adding to cart

Starting URL: https://rahulshettyacademy.com/seleniumPractise/#/

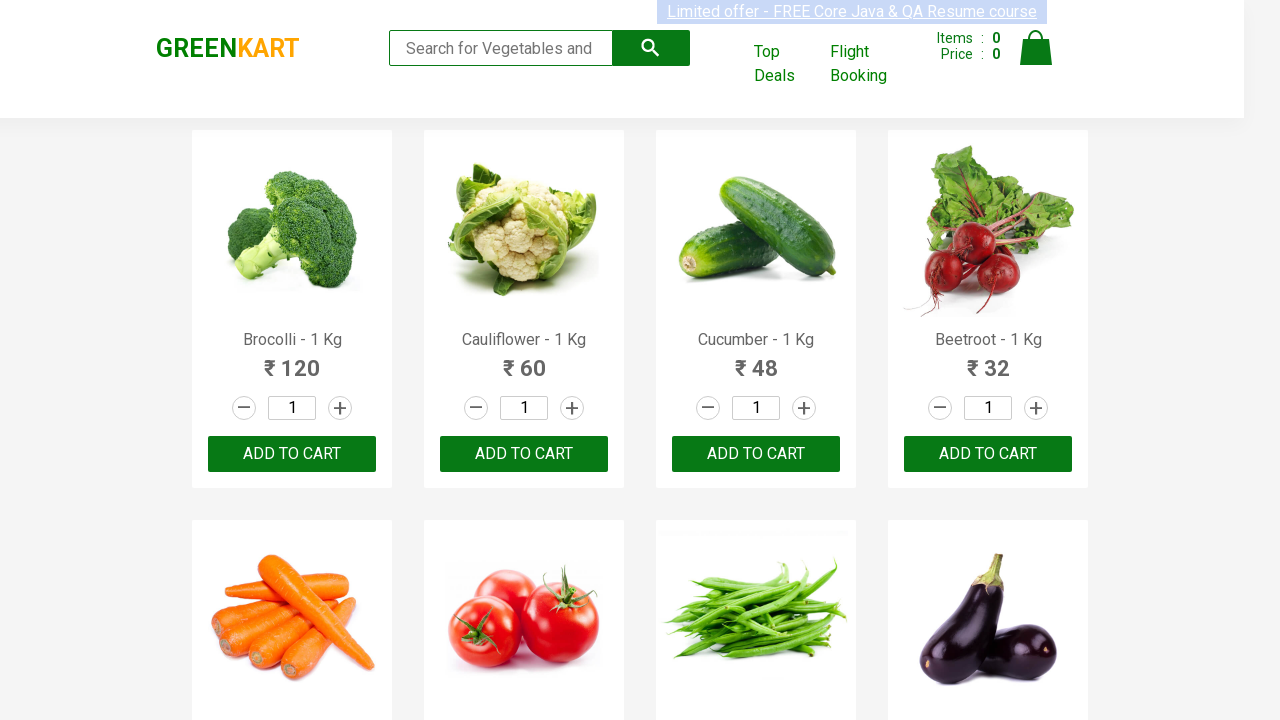

Clicked ADD TO CART button for third product at (756, 454) on .product >> nth=2 >> button:has-text("ADD TO CART")
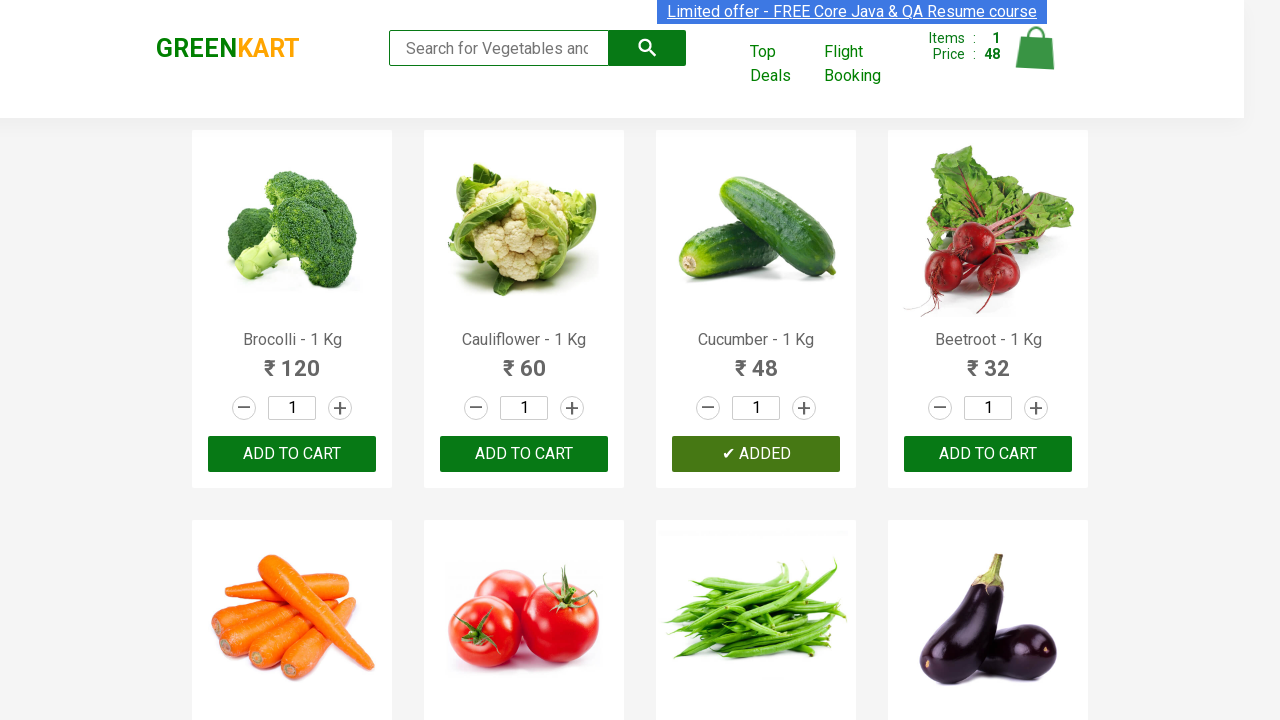

Clicked increment button to increase quantity for first product at (340, 408) on div.product:nth-child(1) > div:nth-child(4) > a:nth-child(3)
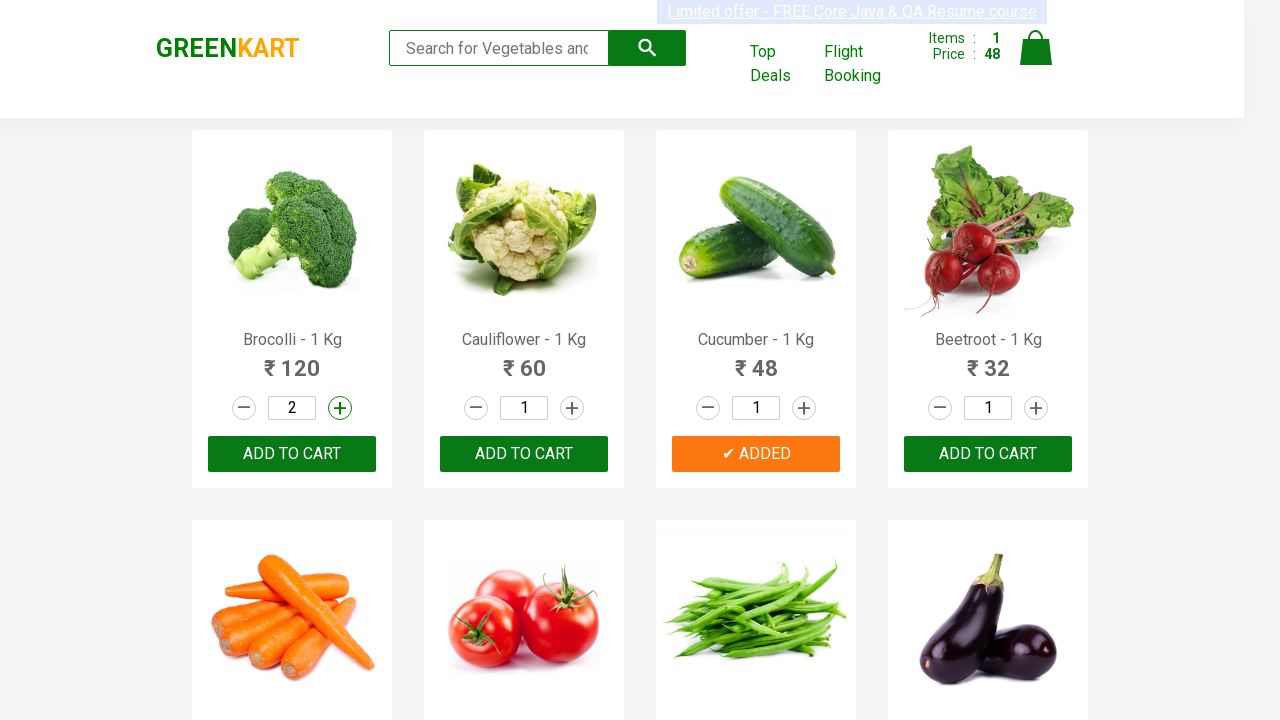

Clicked ADD TO CART button for first product with increased quantity at (292, 454) on div.product:nth-child(1) > div:nth-child(5) > button:nth-child(1)
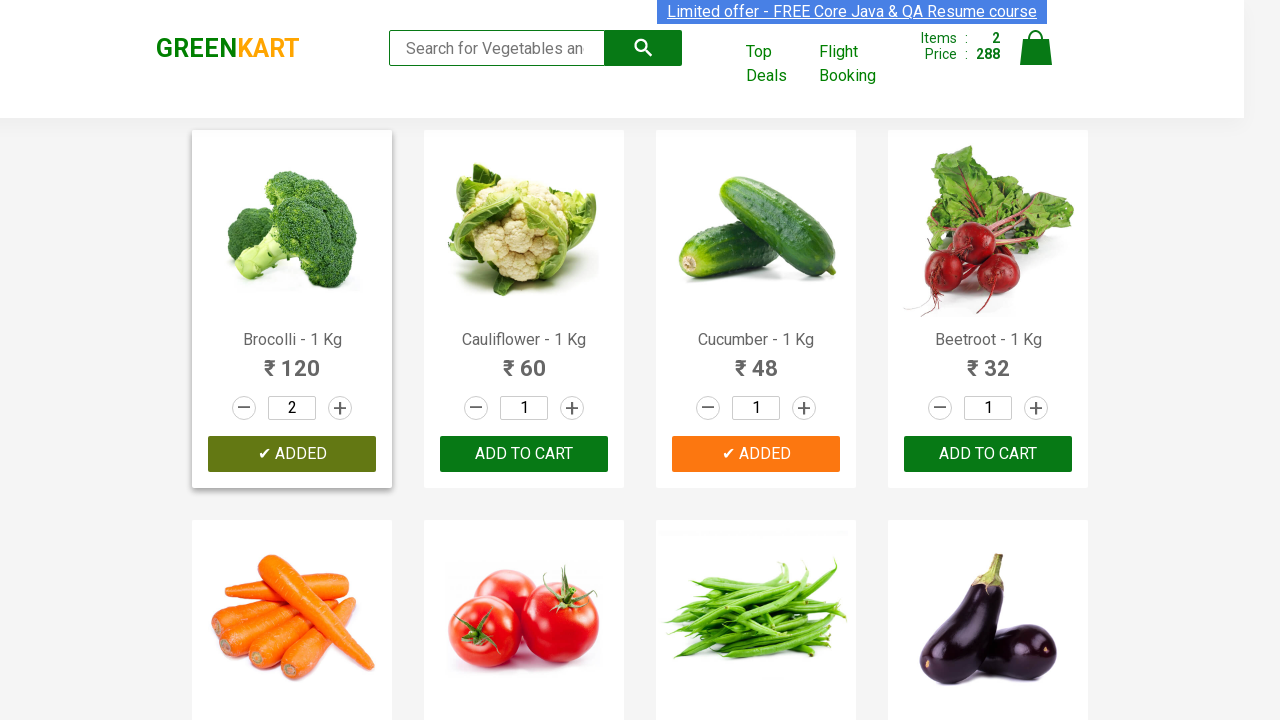

Verified cart displays 2 total items
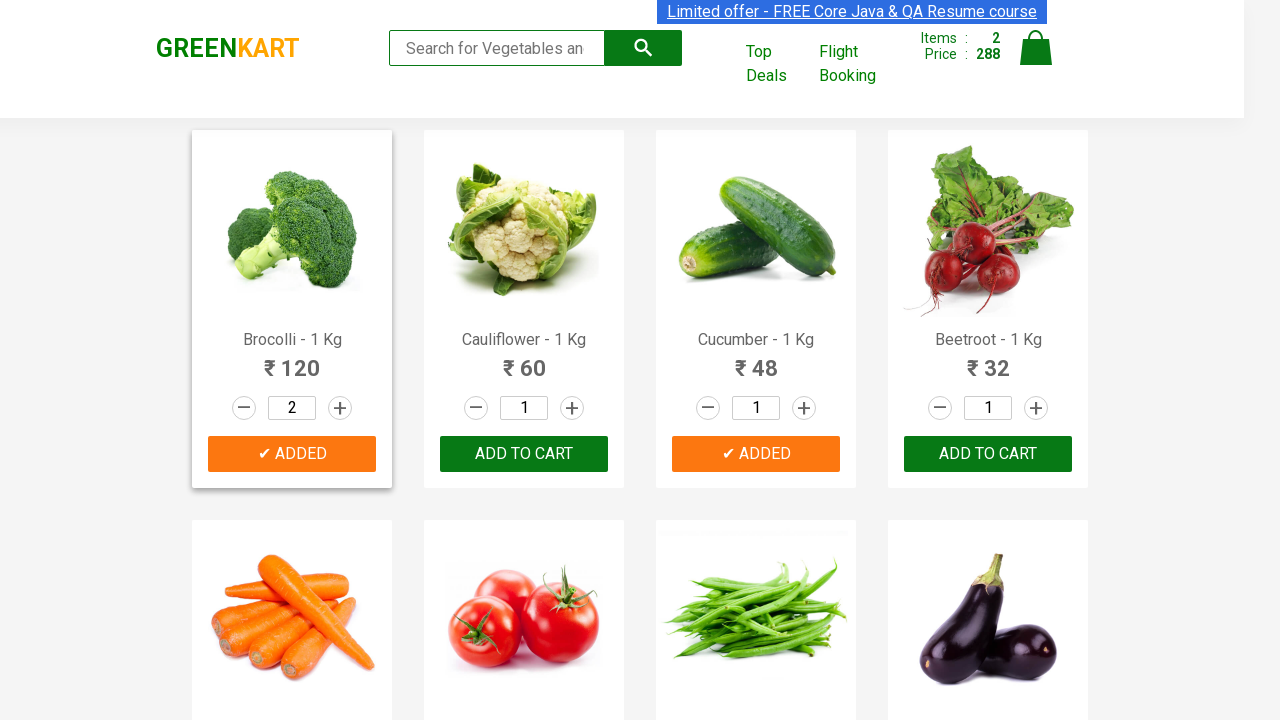

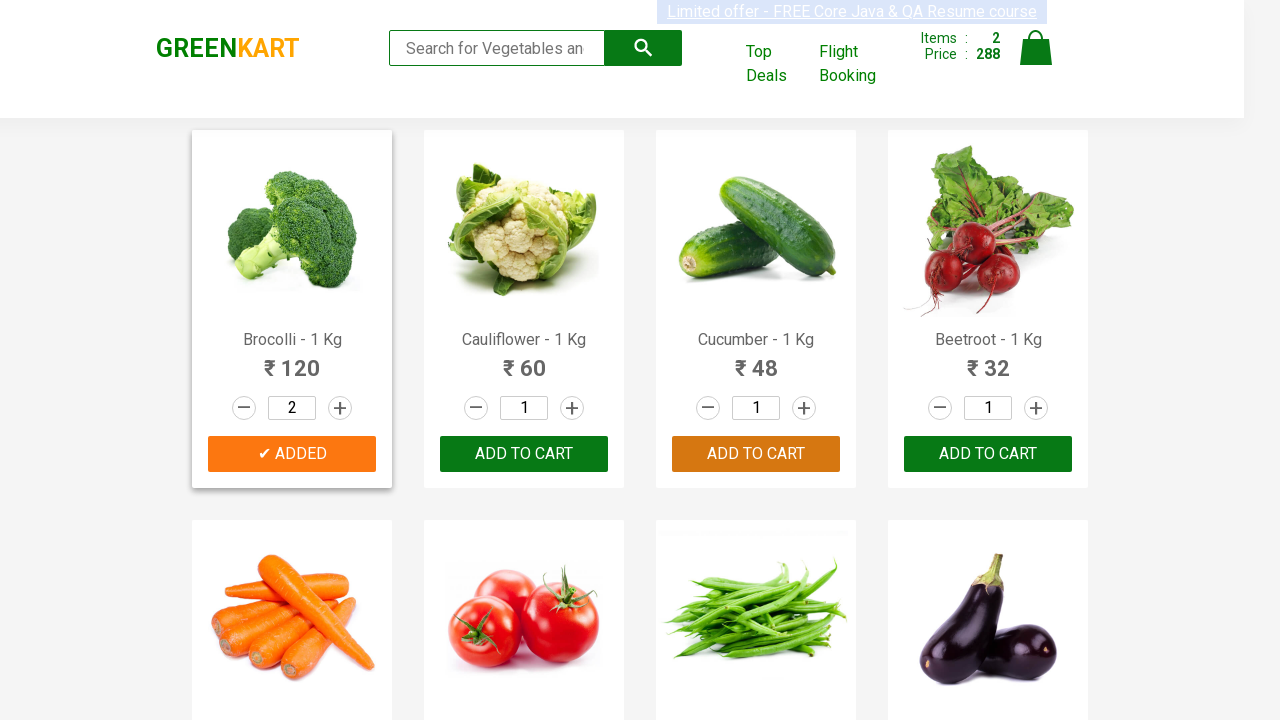